Verifies the Picture label is displayed correctly

Starting URL: https://demoqa.com/automation-practice-form

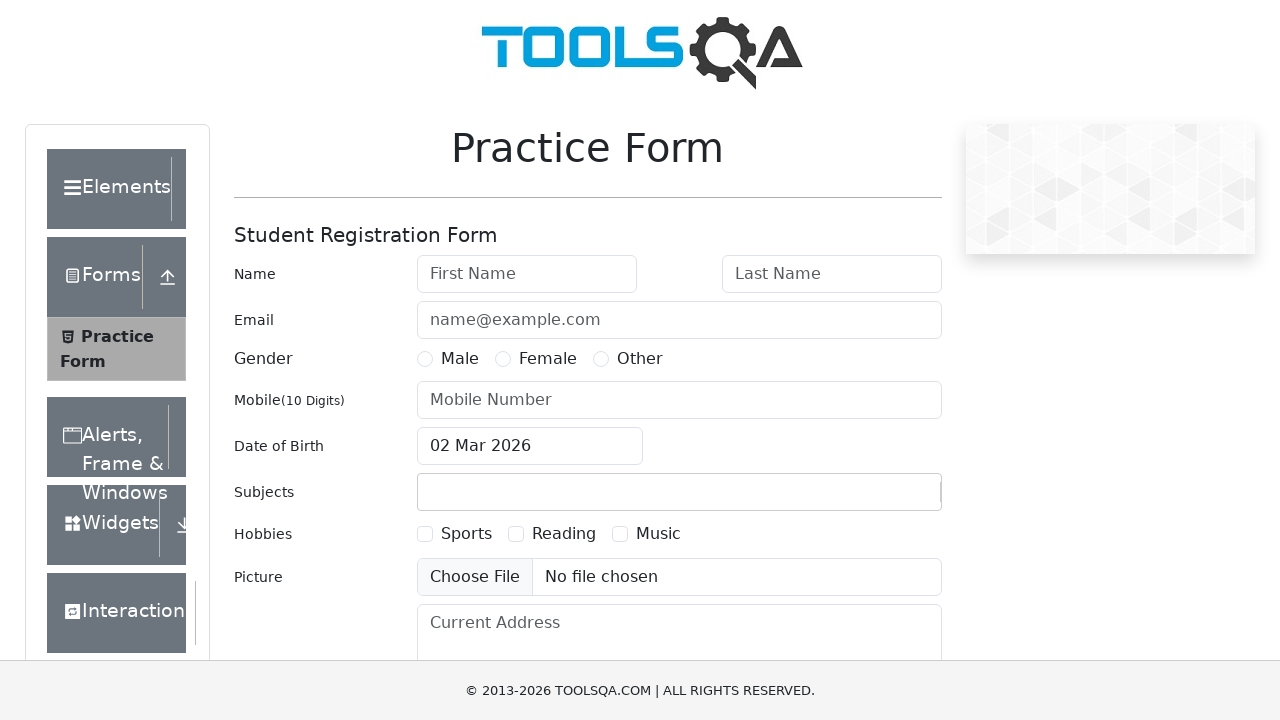

Located Picture label element
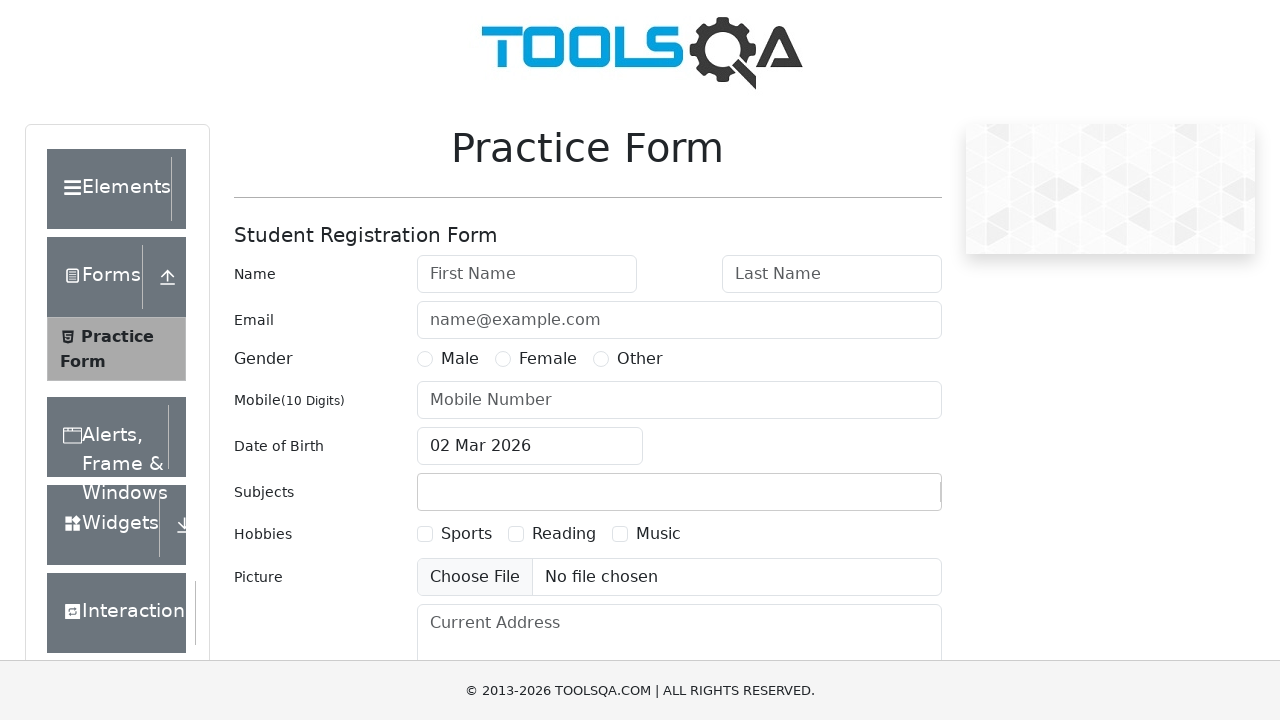

Verified Picture label is displayed correctly
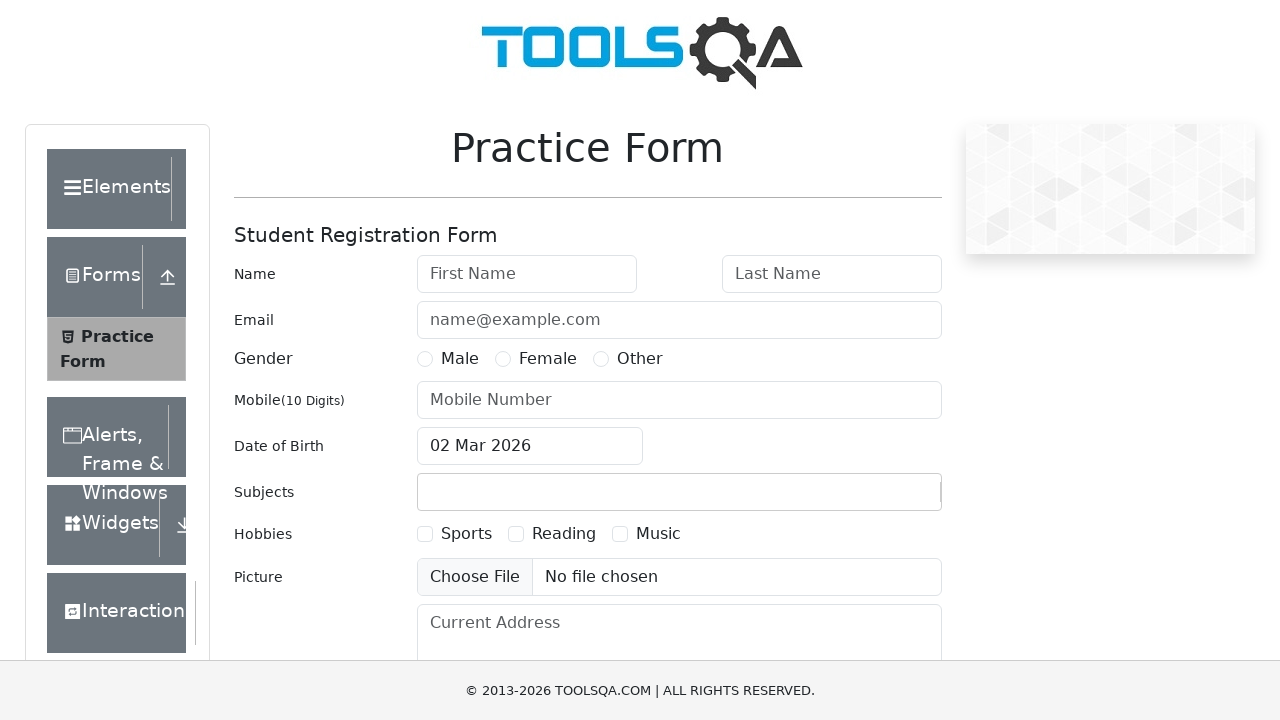

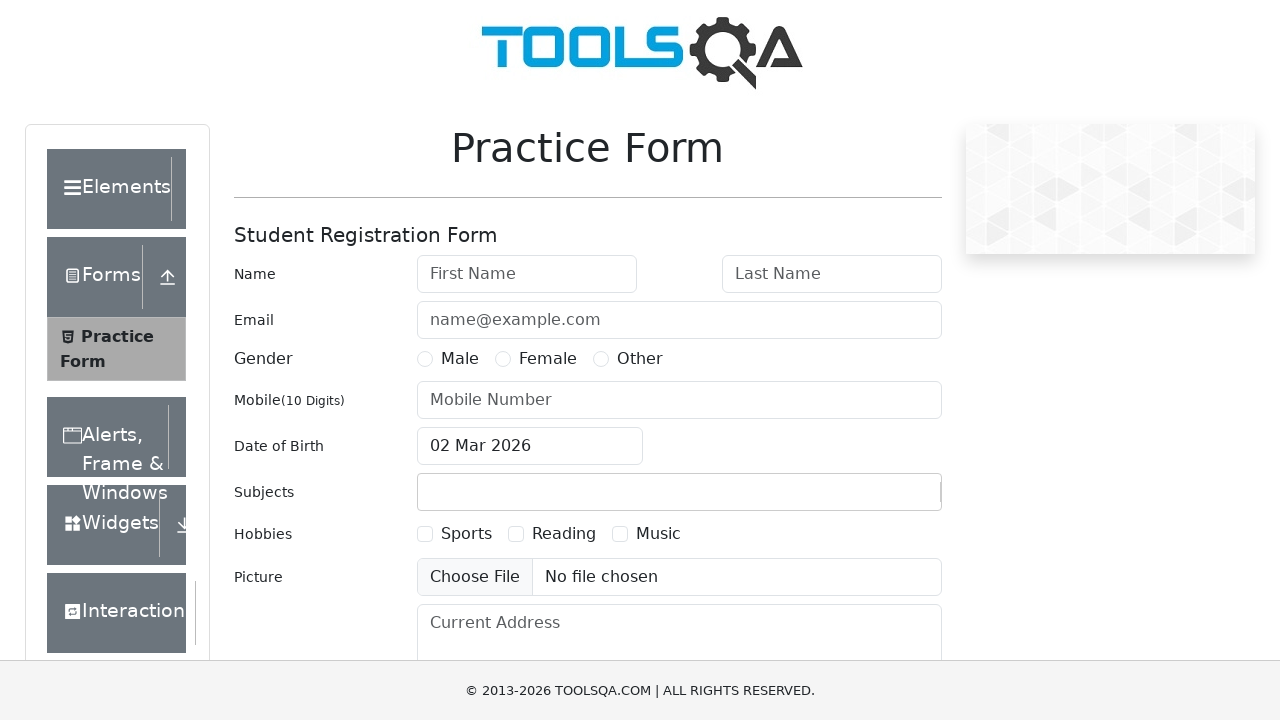